Navigates to the DemoQA automation practice form page and ensures it loads completely

Starting URL: https://demoqa.com/automation-practice-form

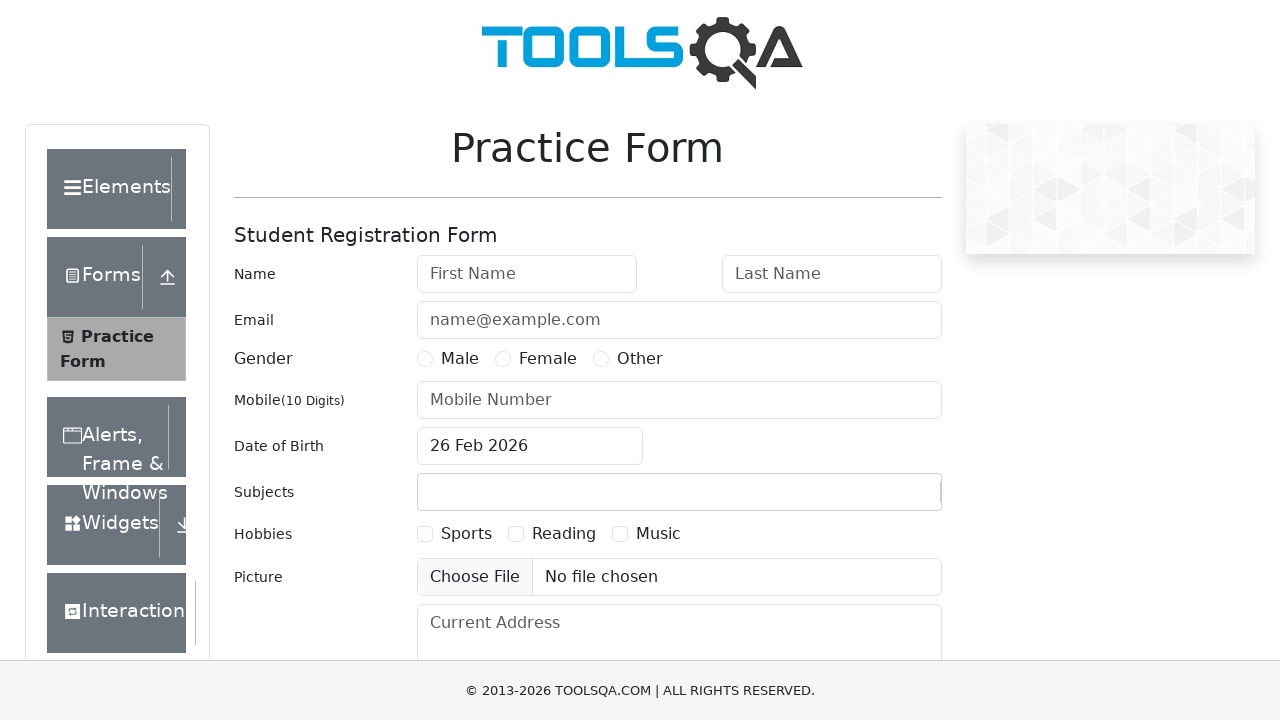

Waited for page to reach networkidle state
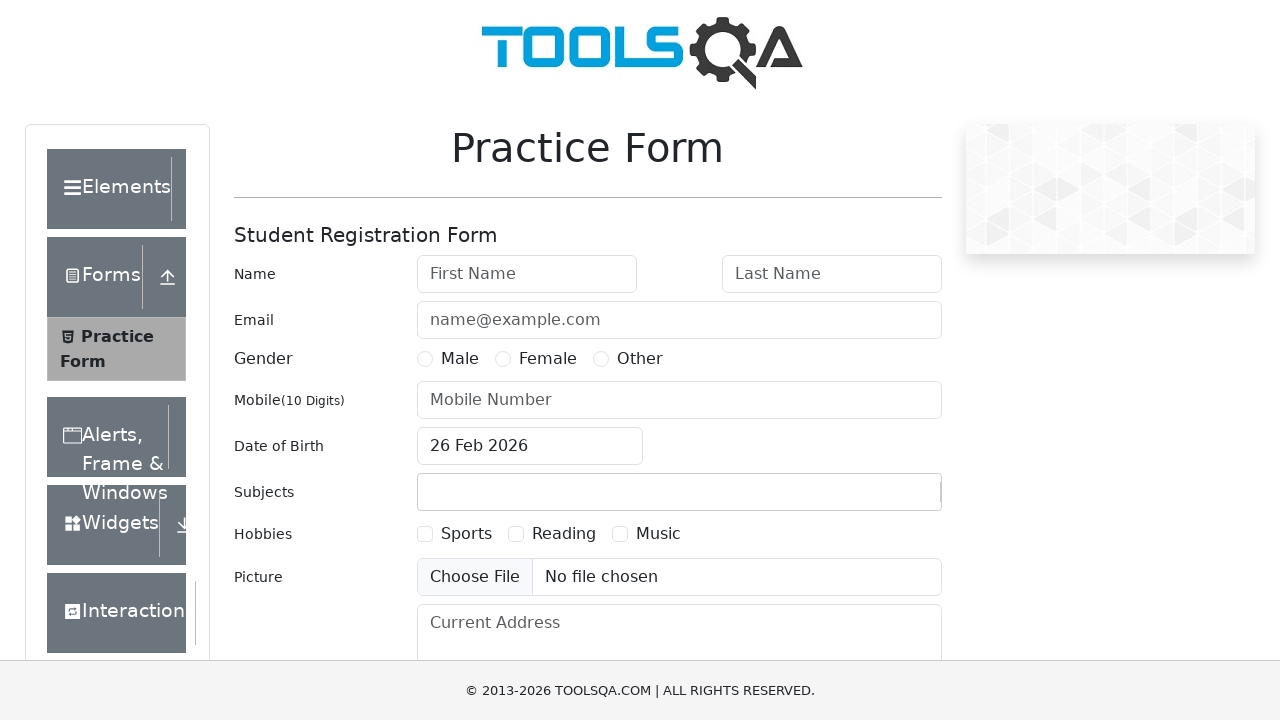

Verified firstName field is present on DemoQA automation practice form
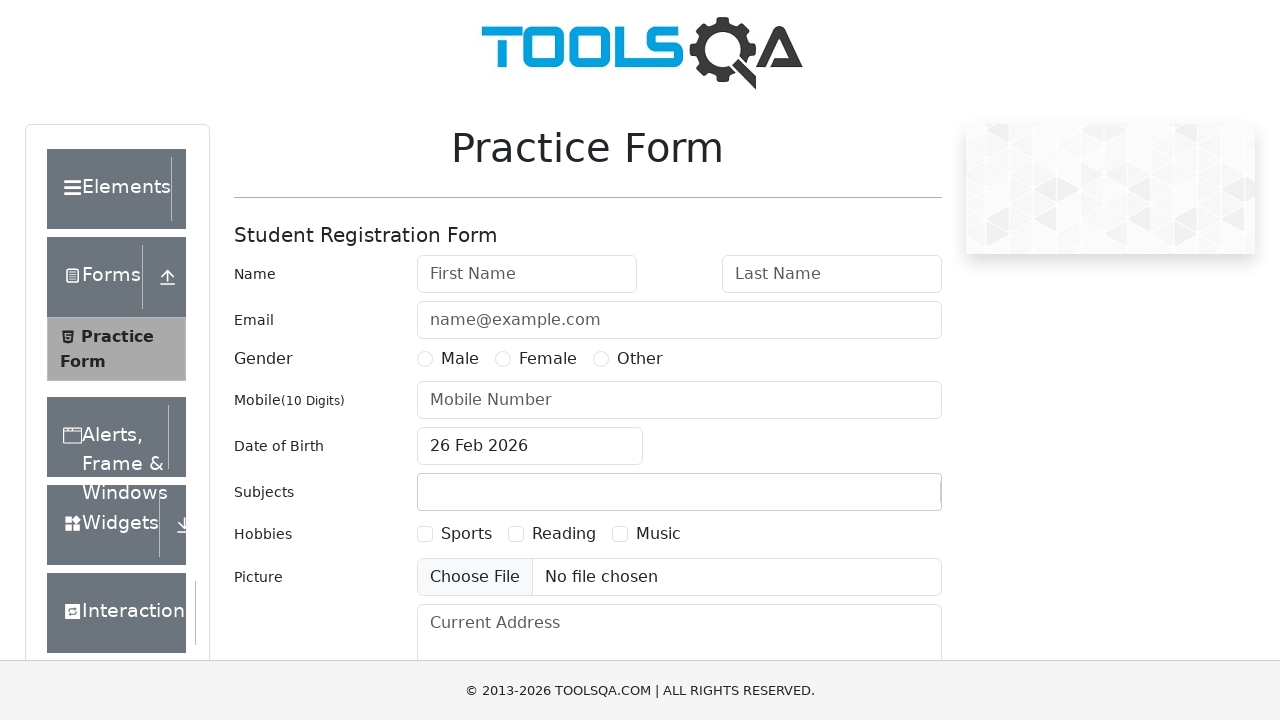

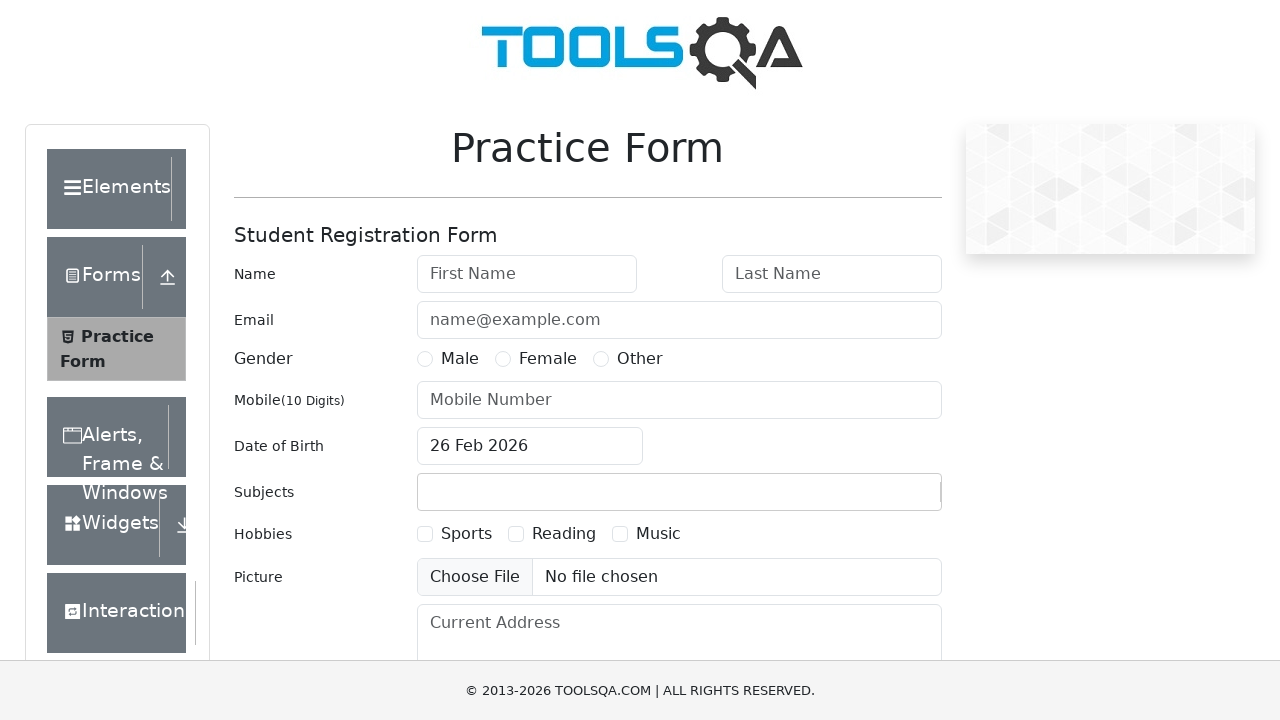